Tests handling of a simple JavaScript alert by clicking the alert button and accepting the alert dialog

Starting URL: https://the-internet.herokuapp.com/javascript_alerts

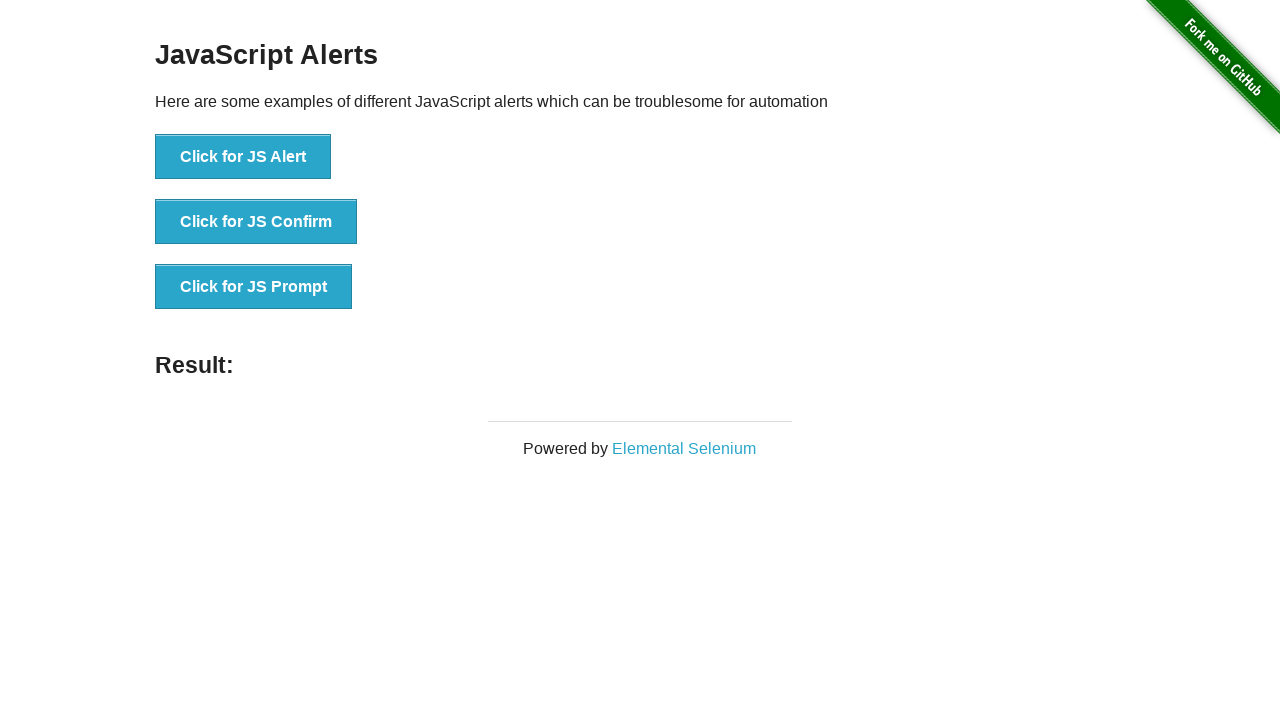

Clicked button to trigger JavaScript alert at (243, 157) on xpath=//button[@onclick='jsAlert()']
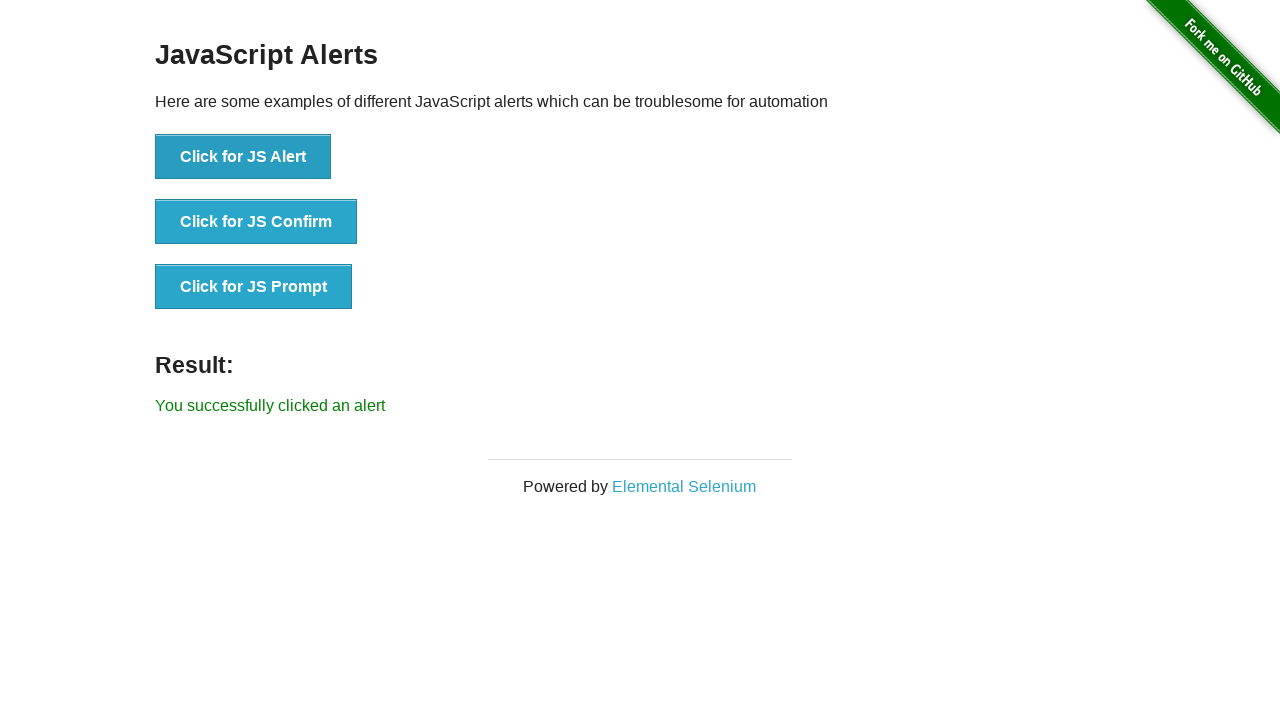

Set up dialog handler to accept alert
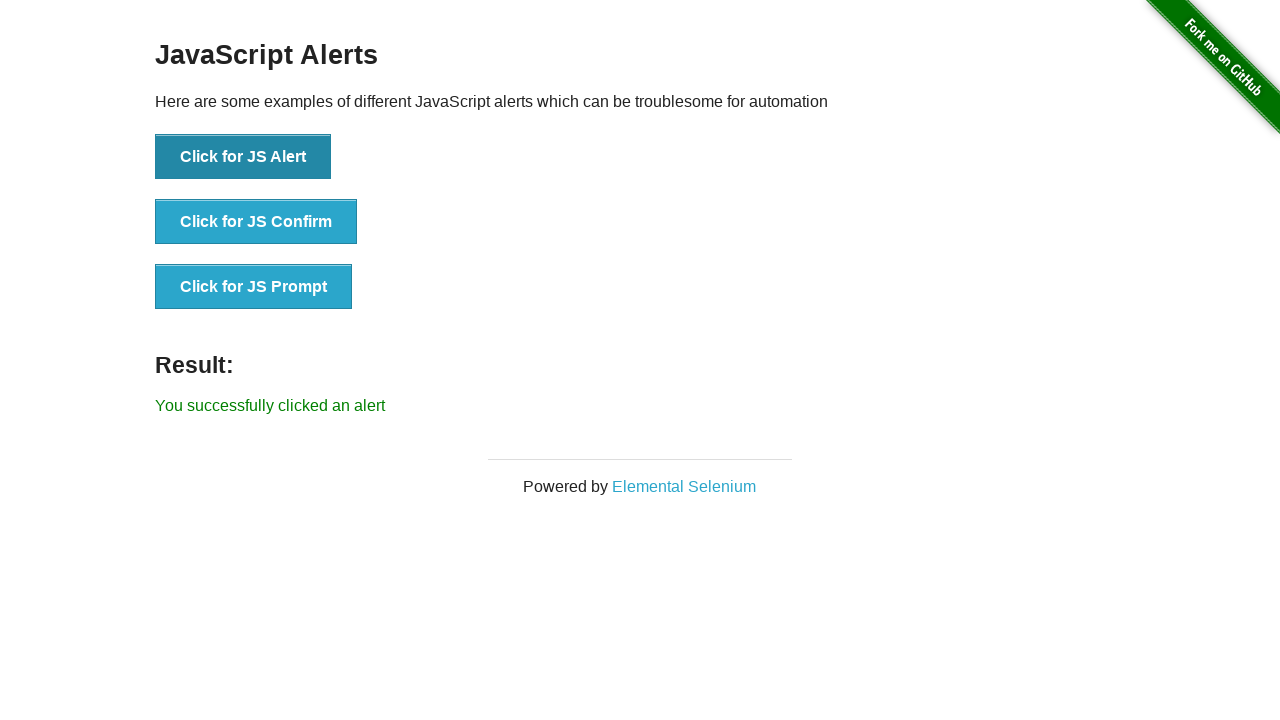

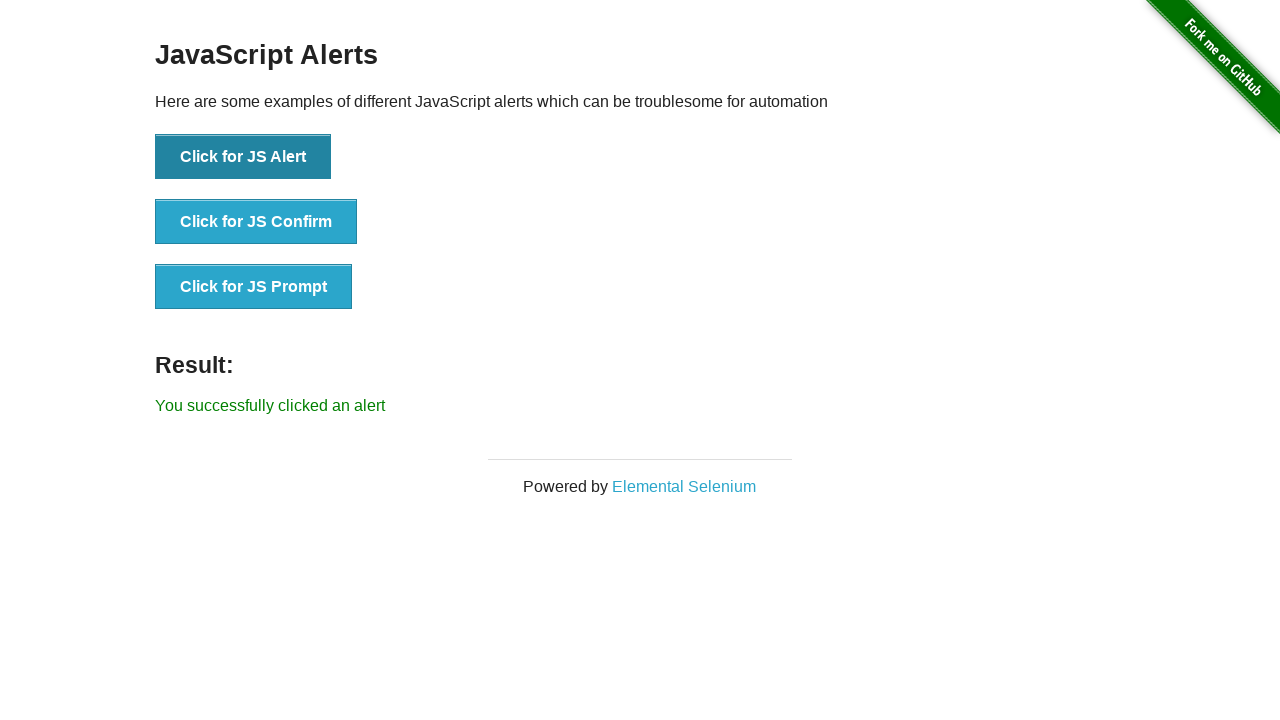